Tests dynamic loading page by clicking the Start button and verifying that "Hello World!" text appears after loading completes.

Starting URL: https://automationfc.github.io/dynamic-loading/

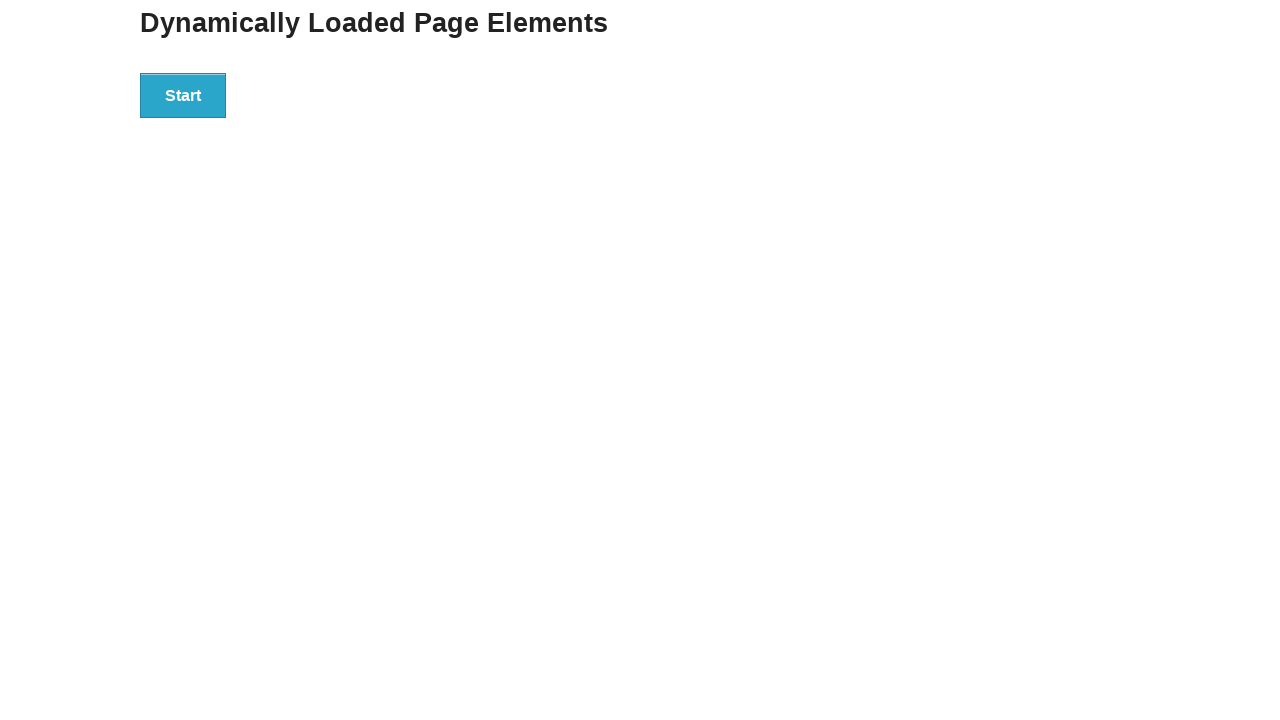

Navigated to dynamic loading test page
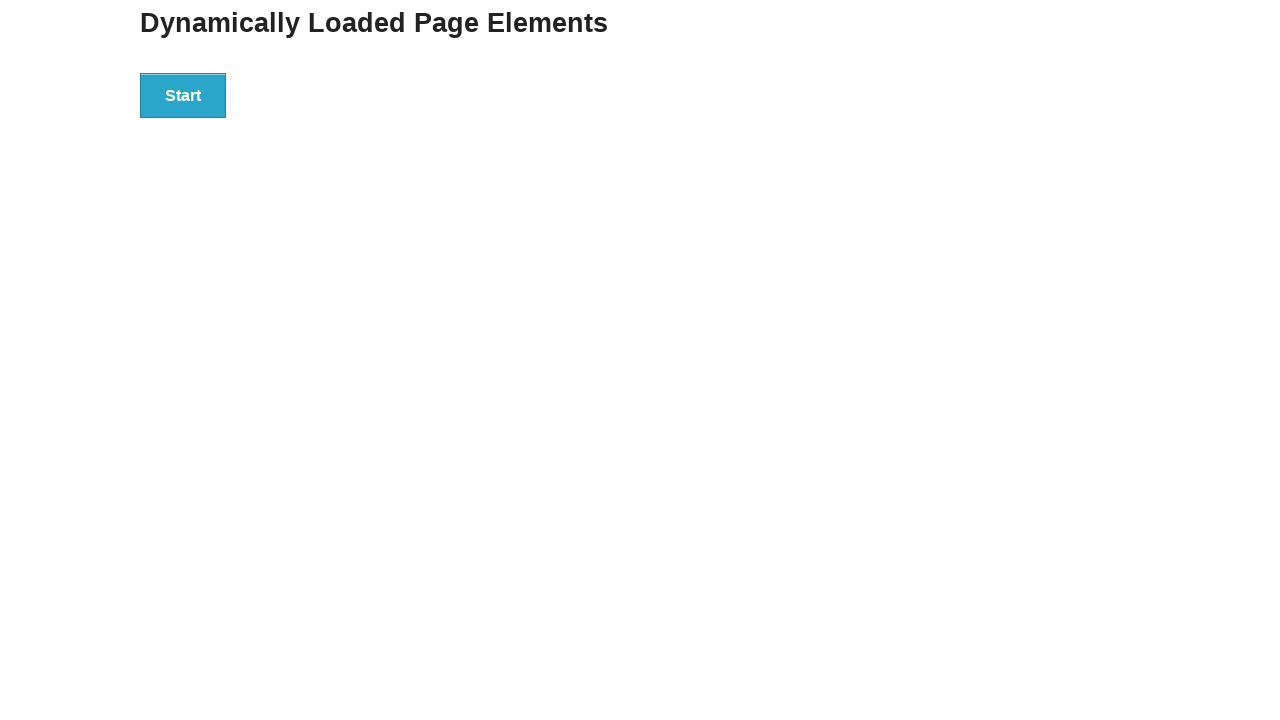

Clicked the Start button to initiate dynamic loading at (183, 95) on div#start>button
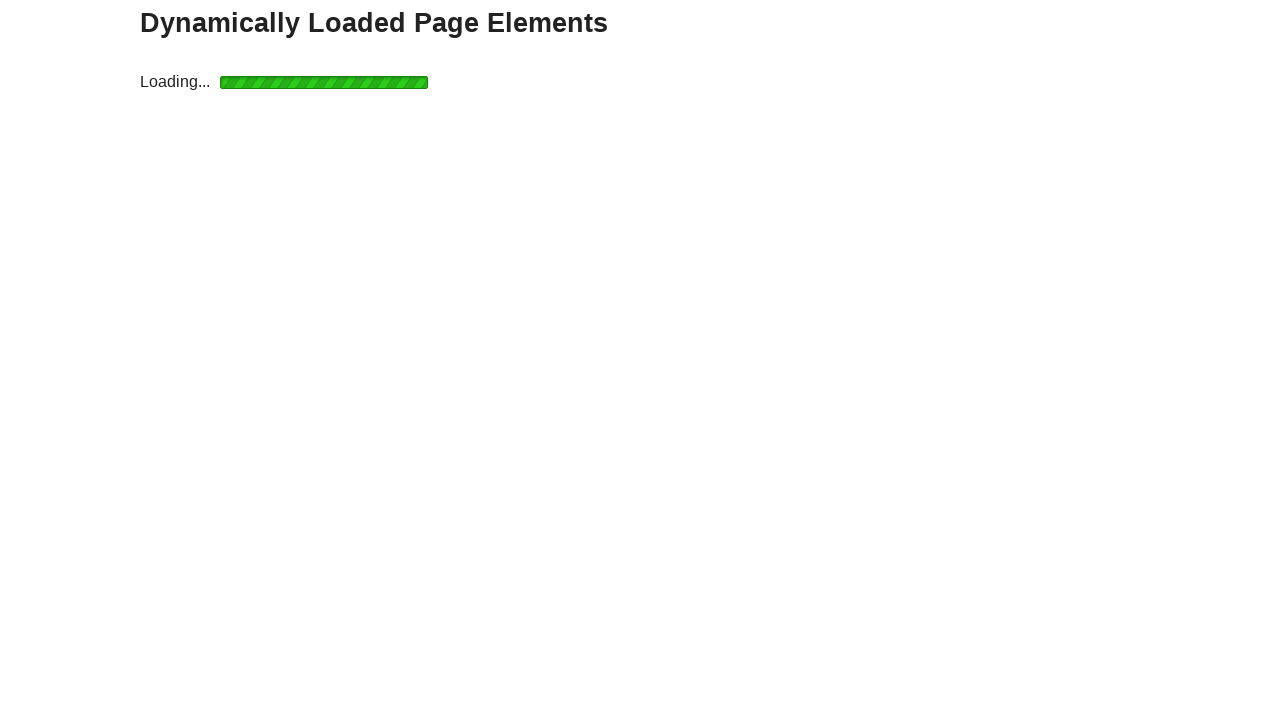

Loading completed and 'Hello World!' text appeared
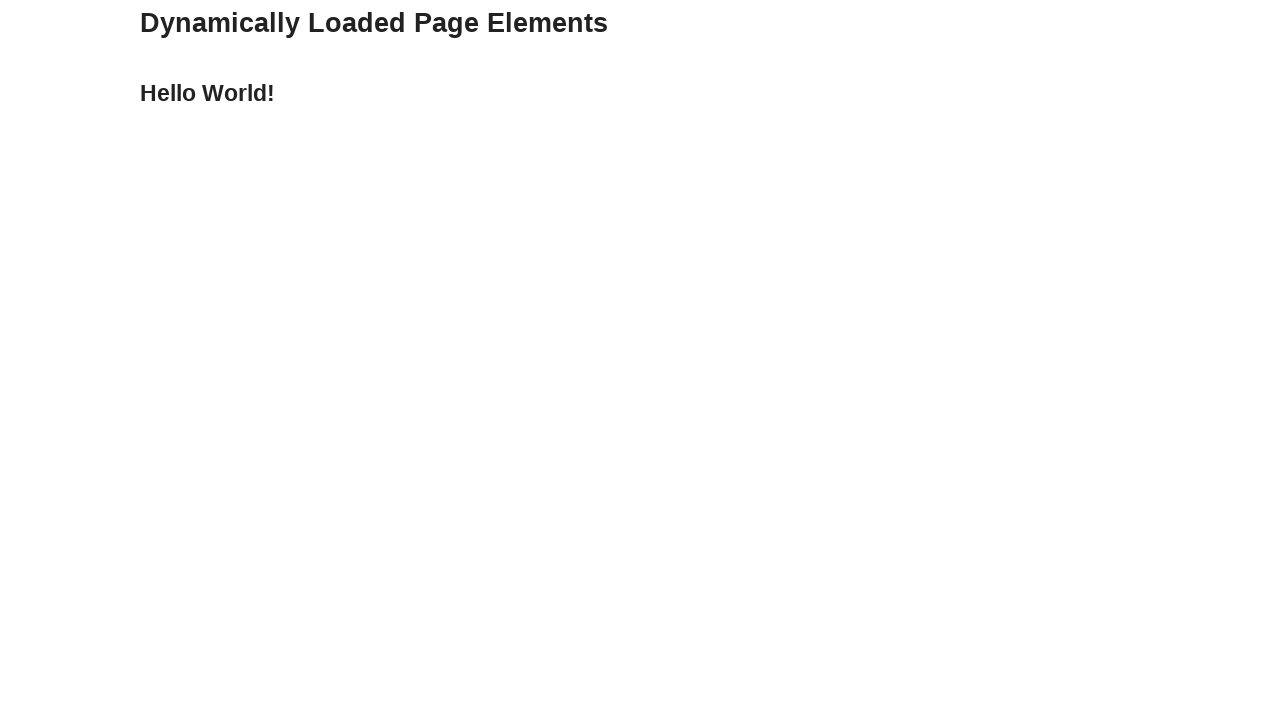

Verified that the text content is 'Hello World!'
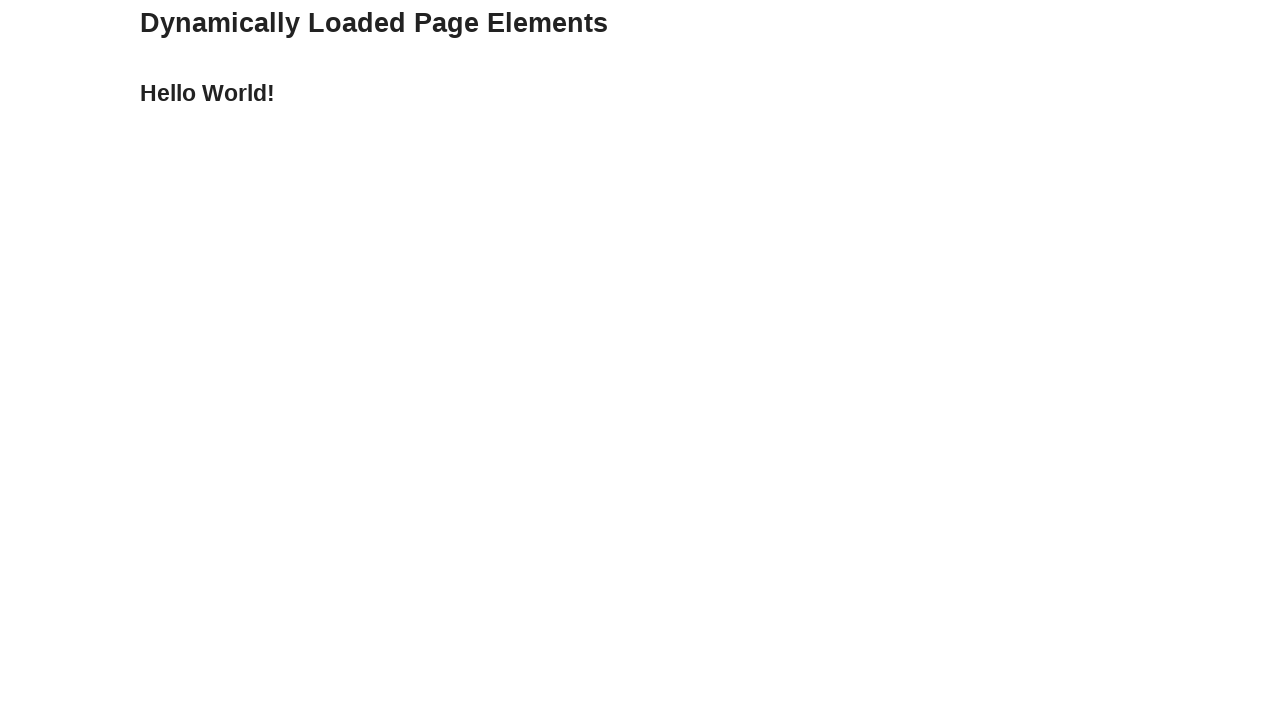

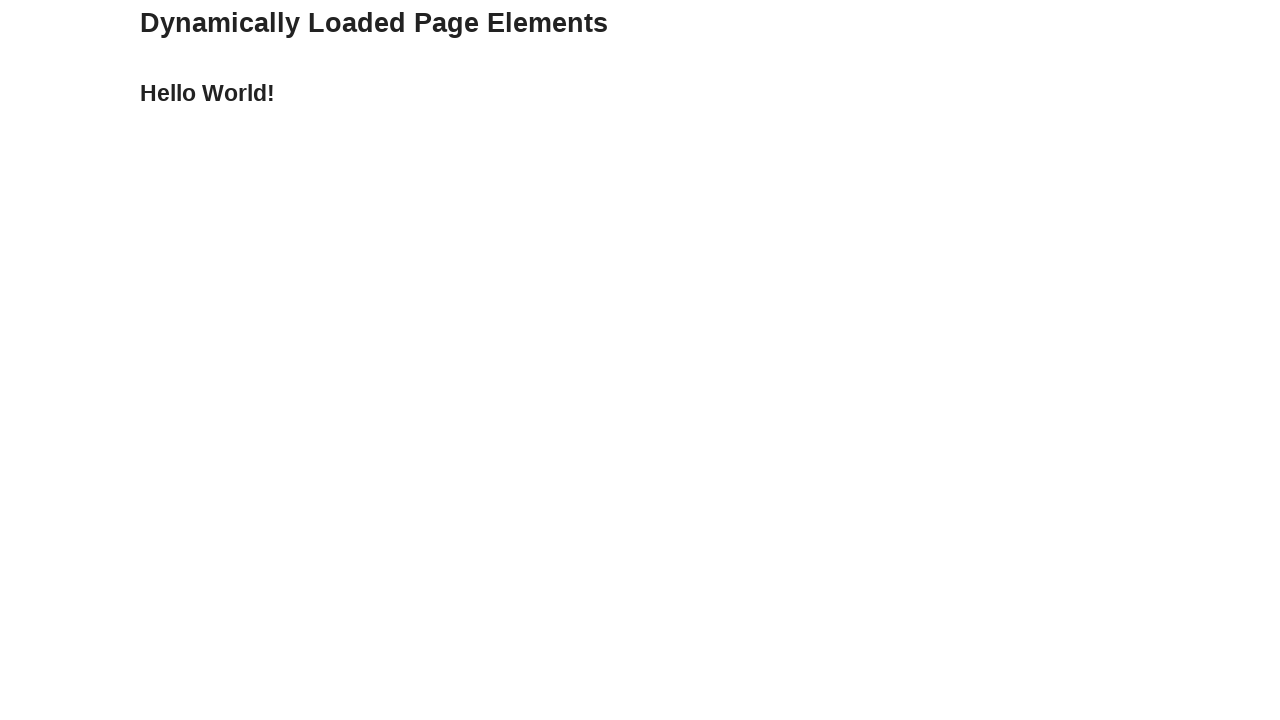